Tests the UIBank registration form by clicking the register button and filling in the first name field

Starting URL: https://uibank.uipath.com/

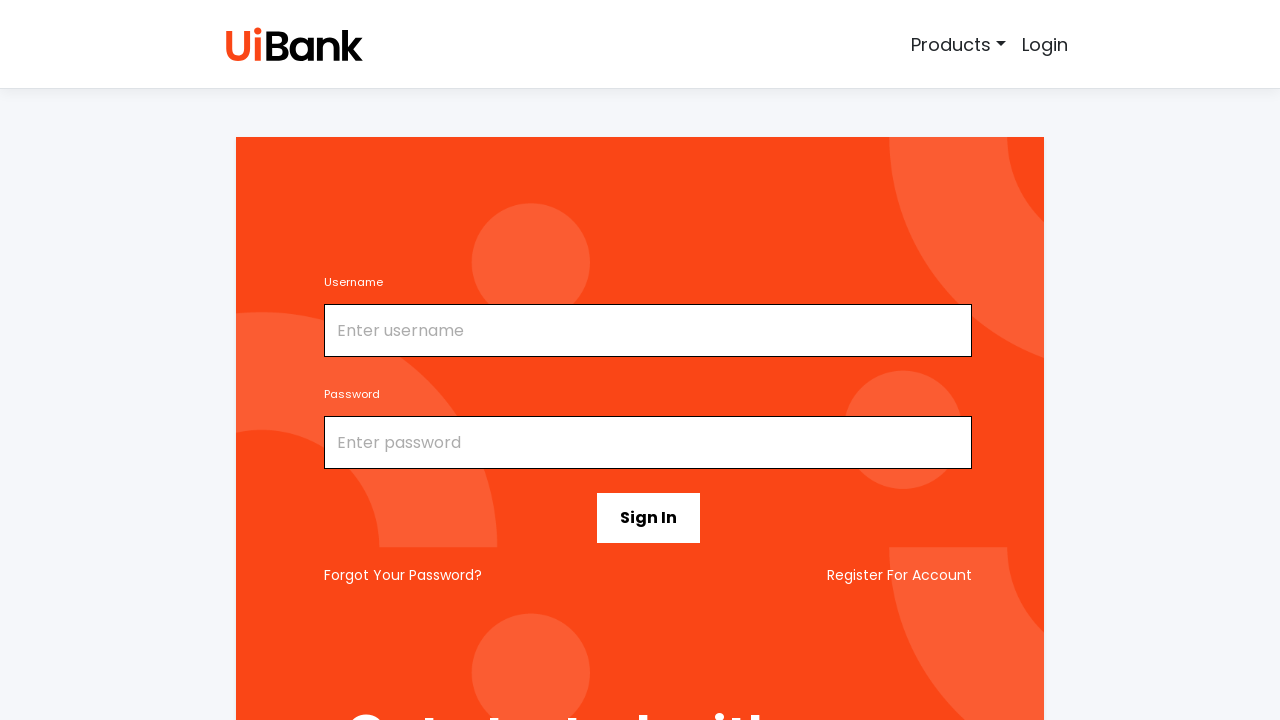

Clicked the 'Register For Account' button at (900, 575) on xpath=//small[text()='Register For Account']
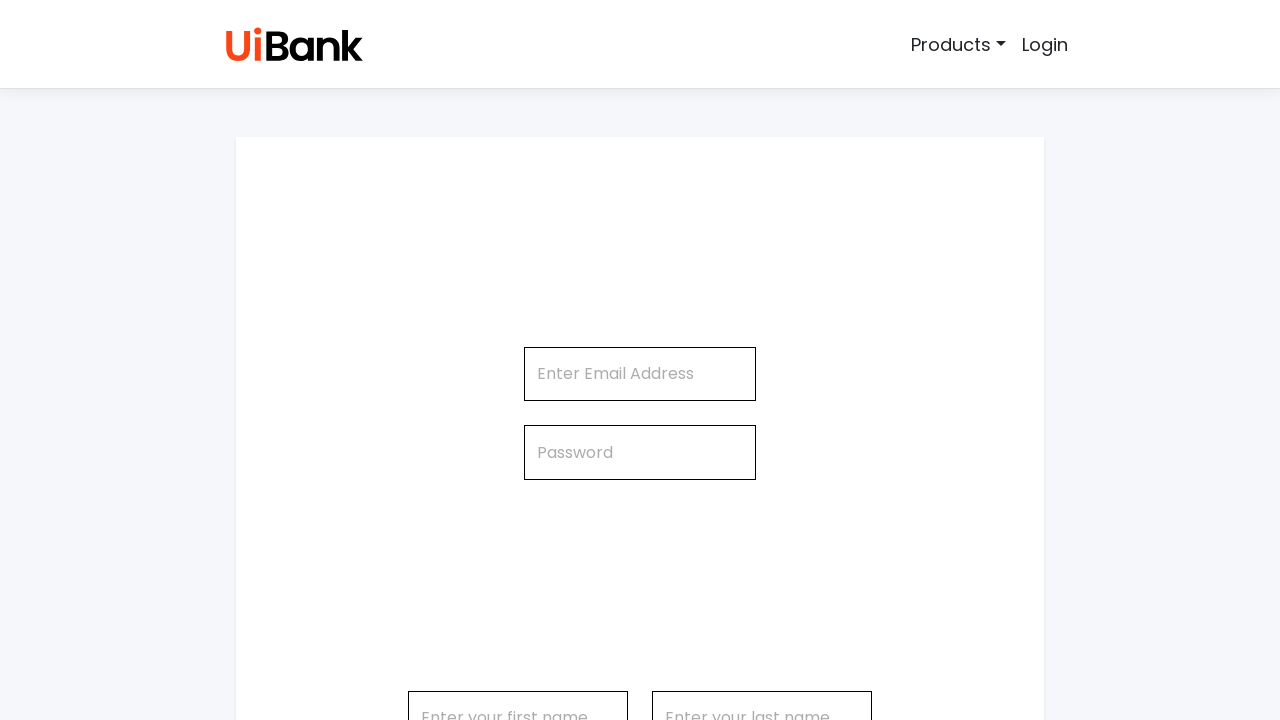

Filled first name field with 'Vinoth' on #firstName
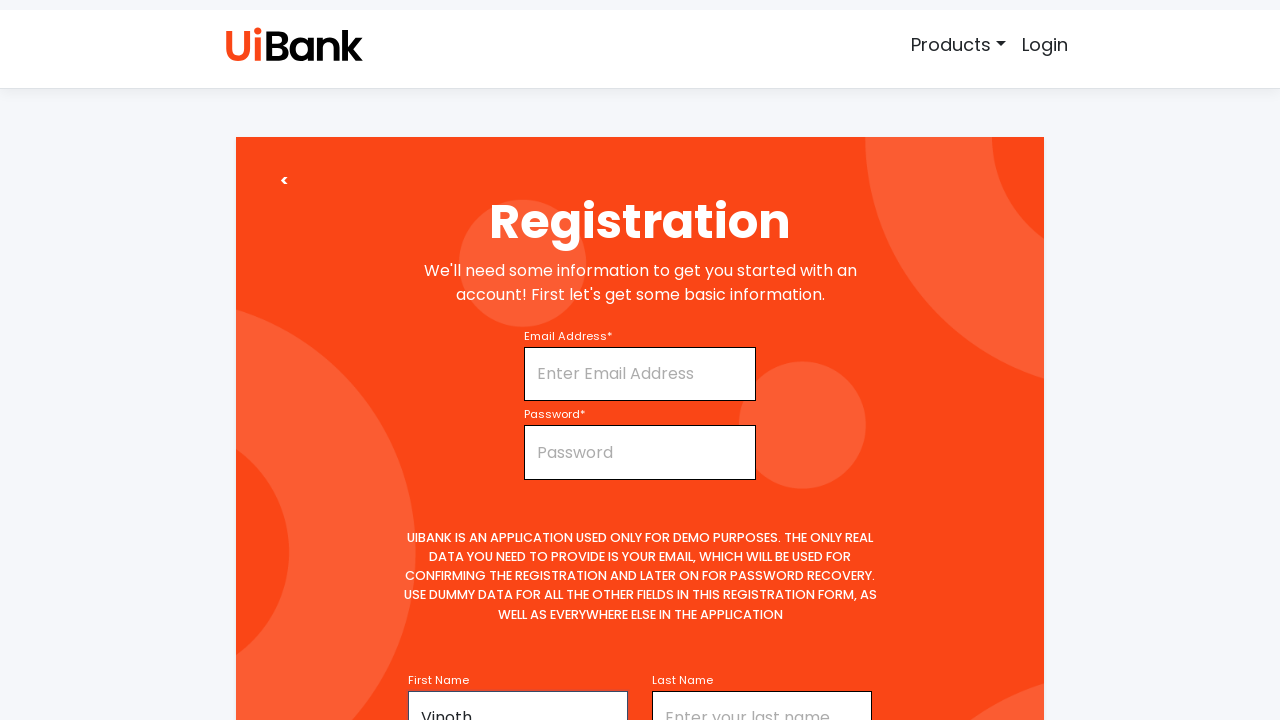

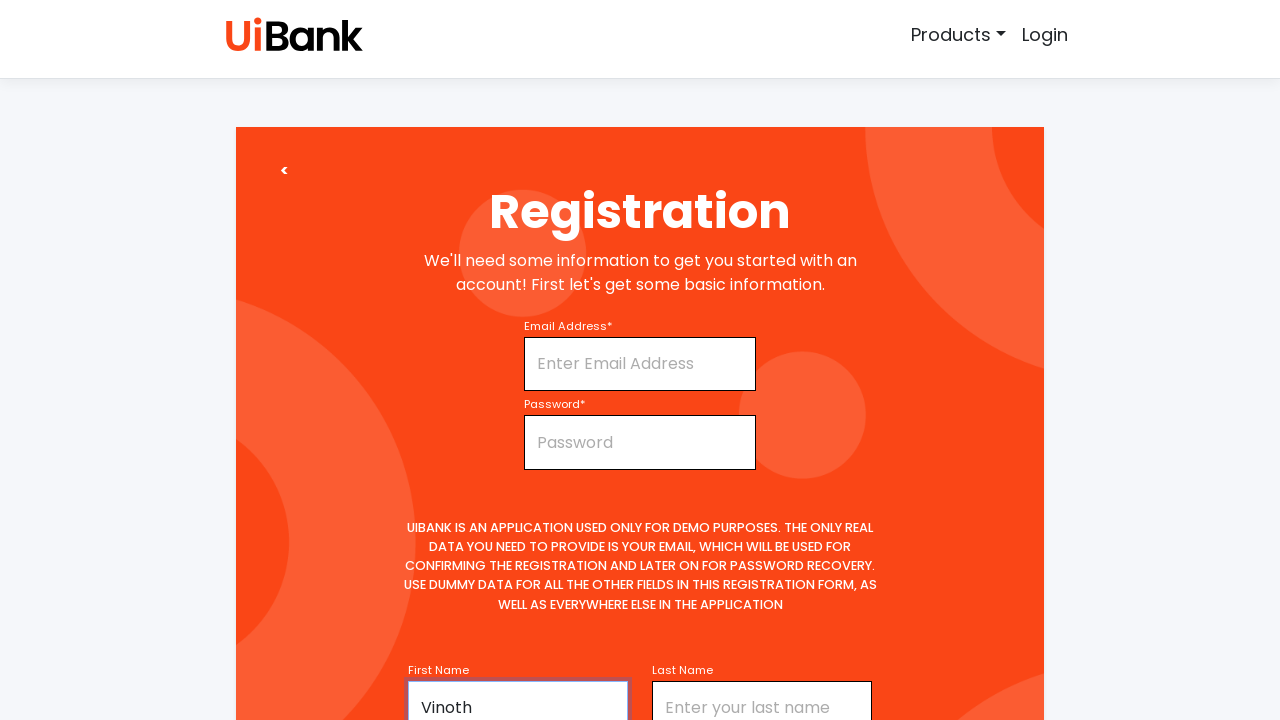